Tests that edits are cancelled when pressing Escape key during editing.

Starting URL: https://demo.playwright.dev/todomvc

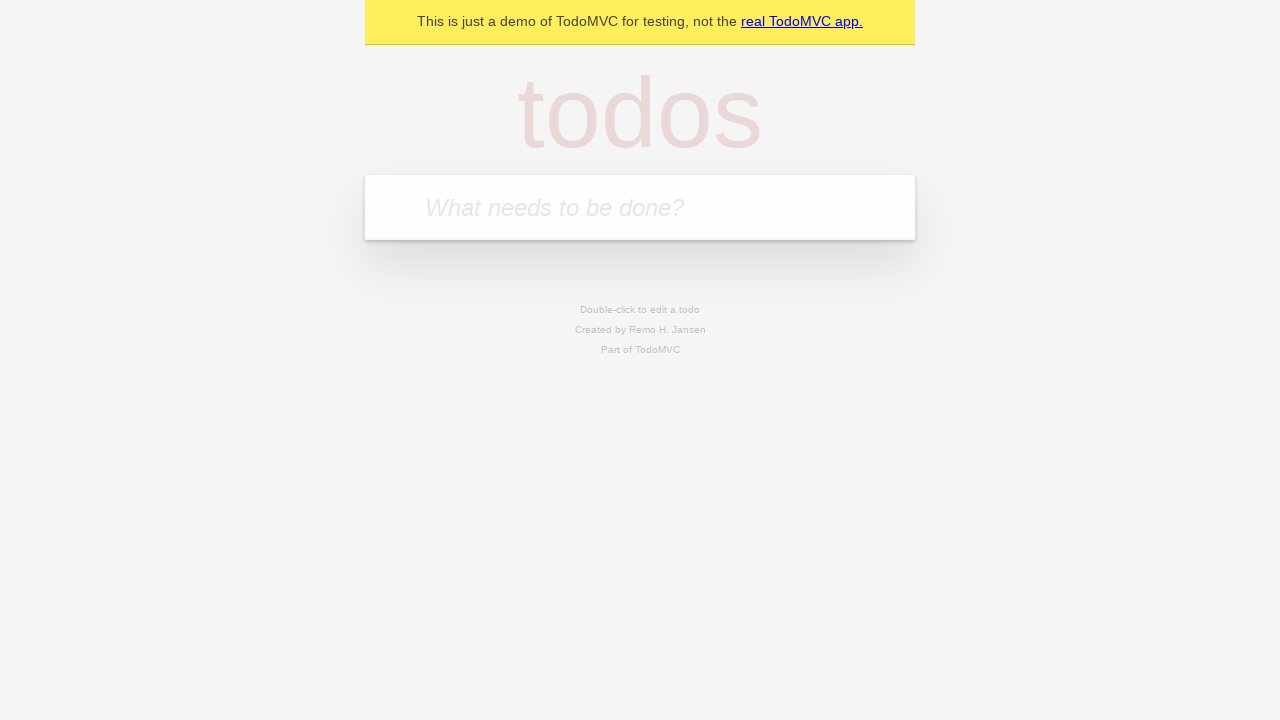

Navigated to TodoMVC demo application
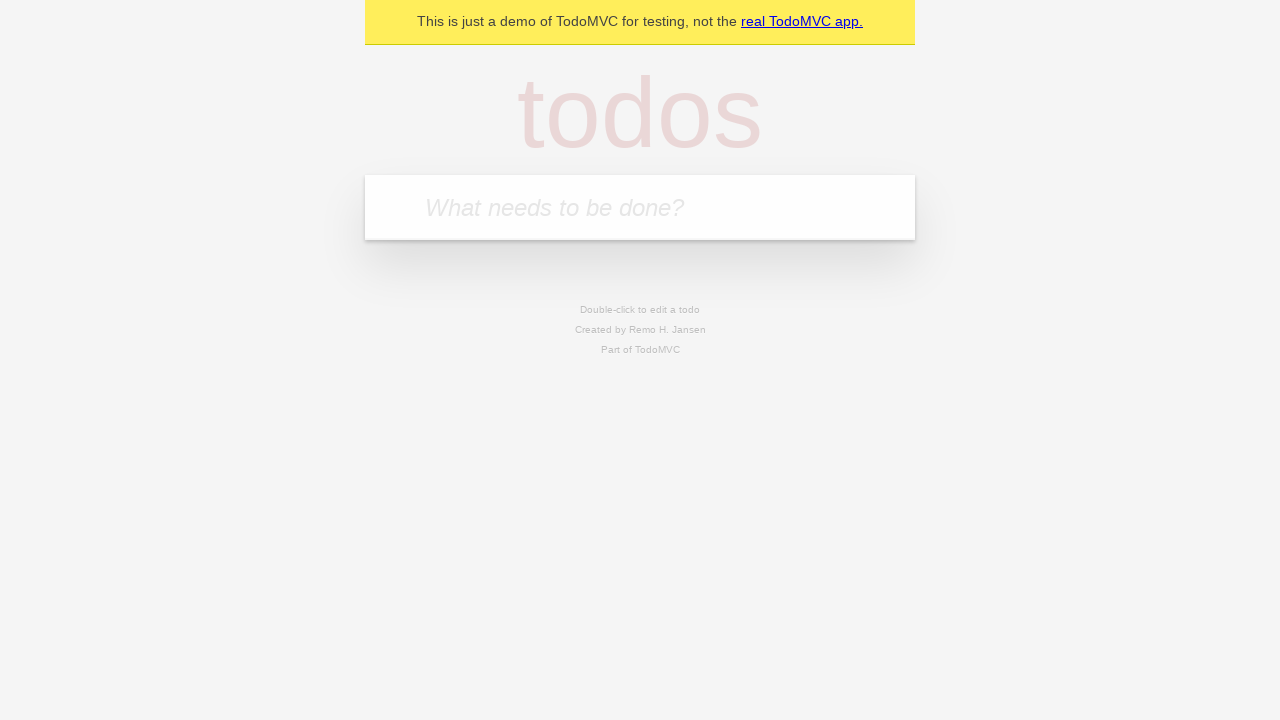

Located the new todo input field
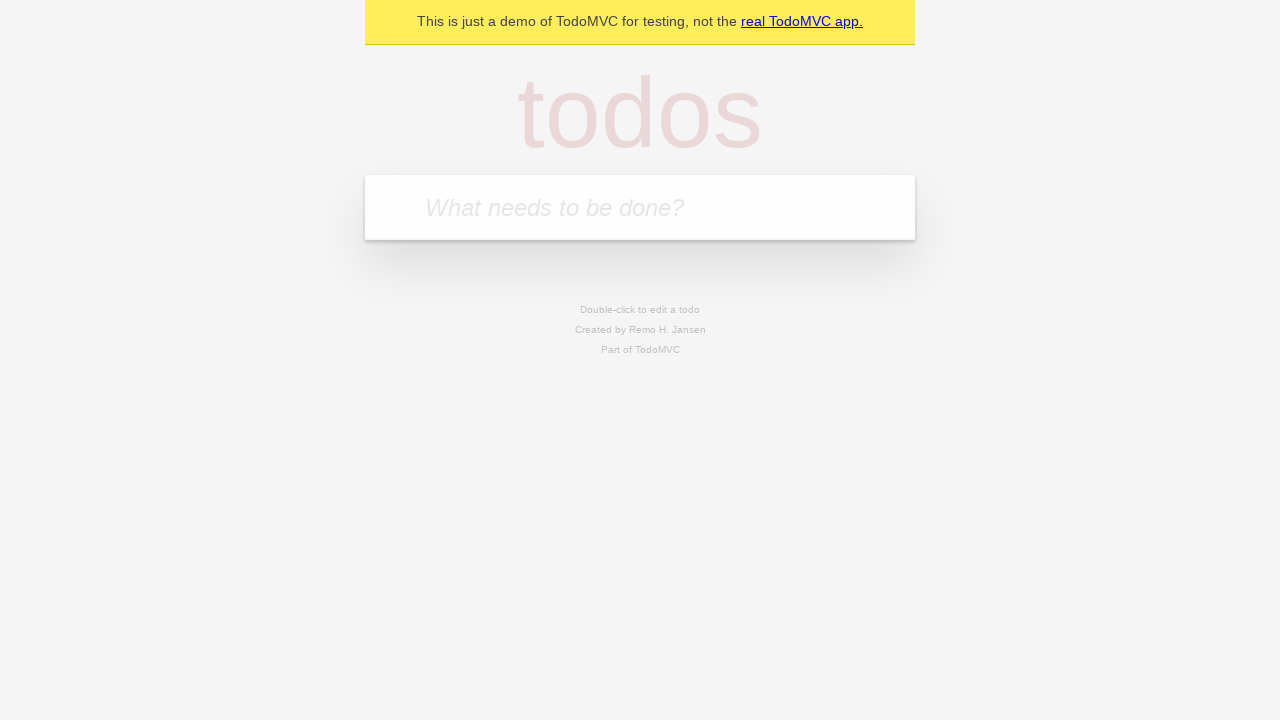

Filled new todo input with 'buy some cheese' on internal:attr=[placeholder="What needs to be done?"i]
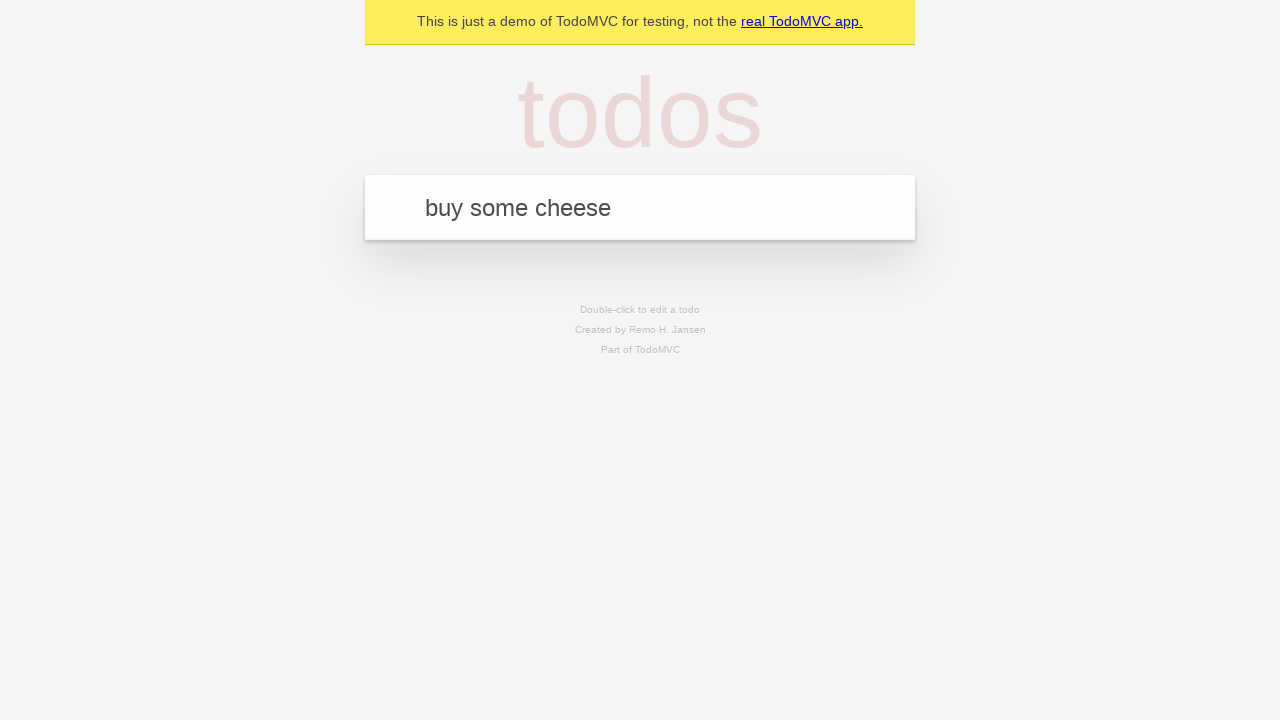

Pressed Enter to create todo 'buy some cheese' on internal:attr=[placeholder="What needs to be done?"i]
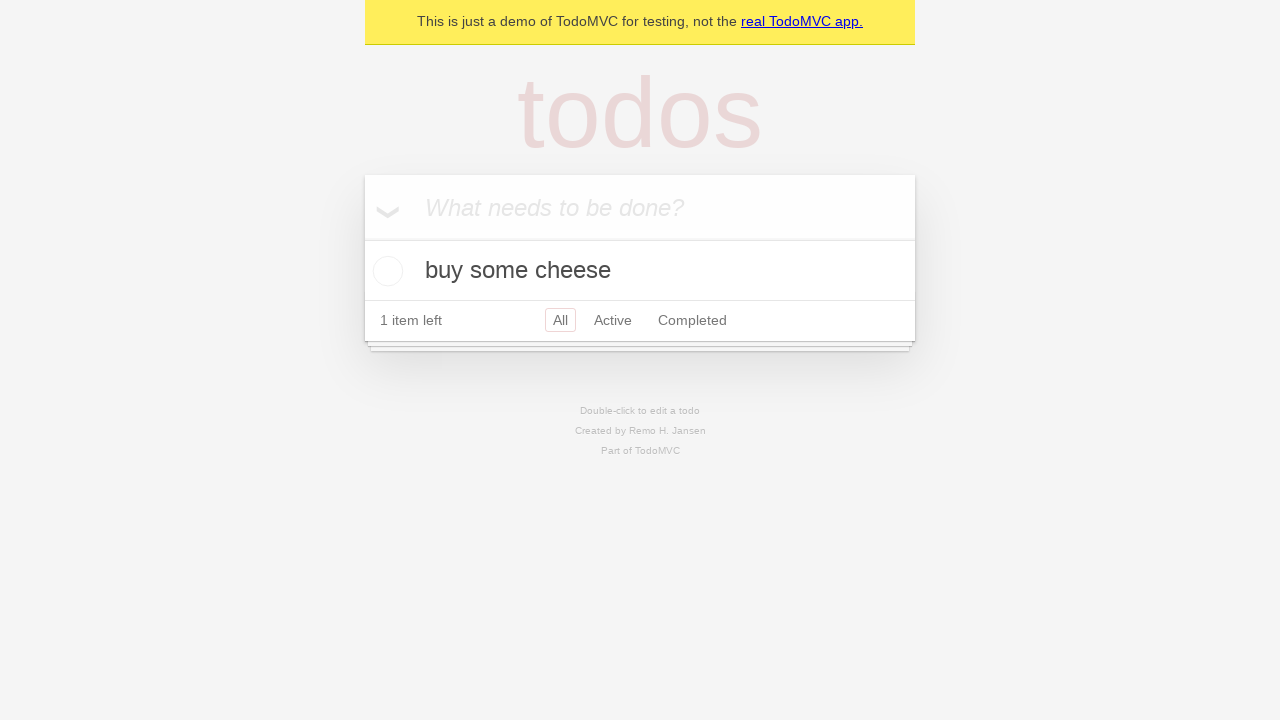

Filled new todo input with 'feed the cat' on internal:attr=[placeholder="What needs to be done?"i]
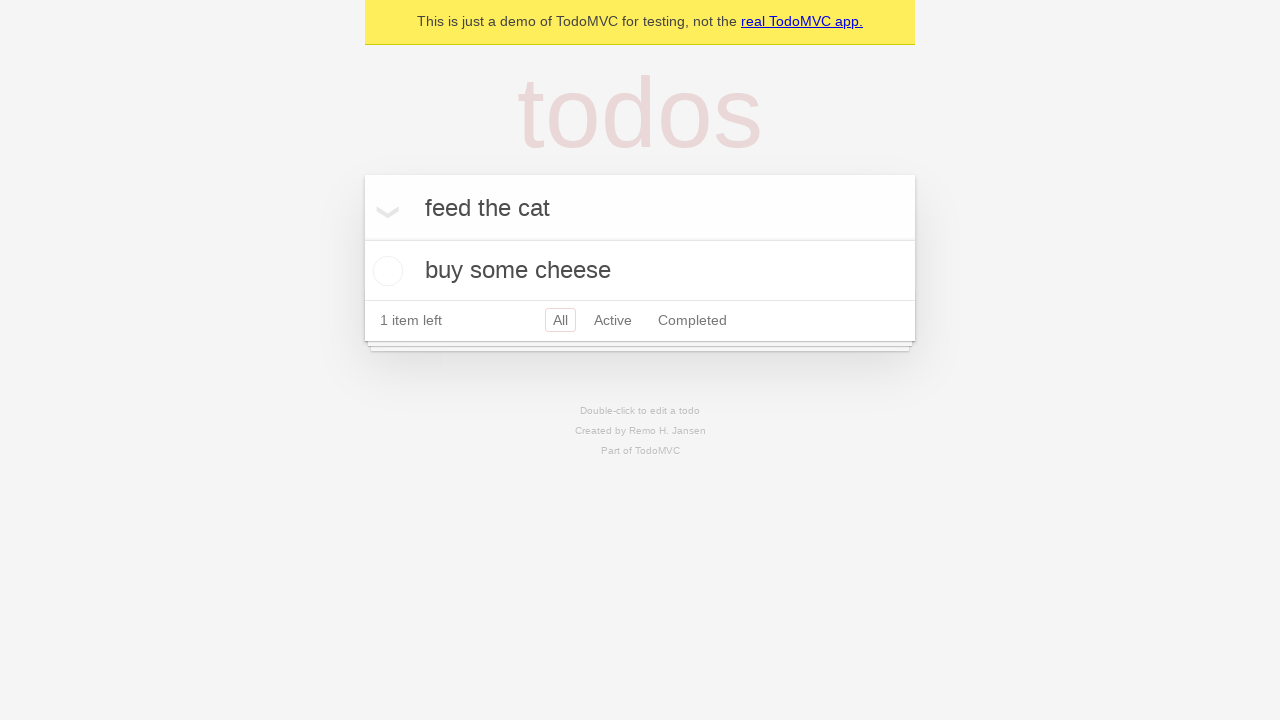

Pressed Enter to create todo 'feed the cat' on internal:attr=[placeholder="What needs to be done?"i]
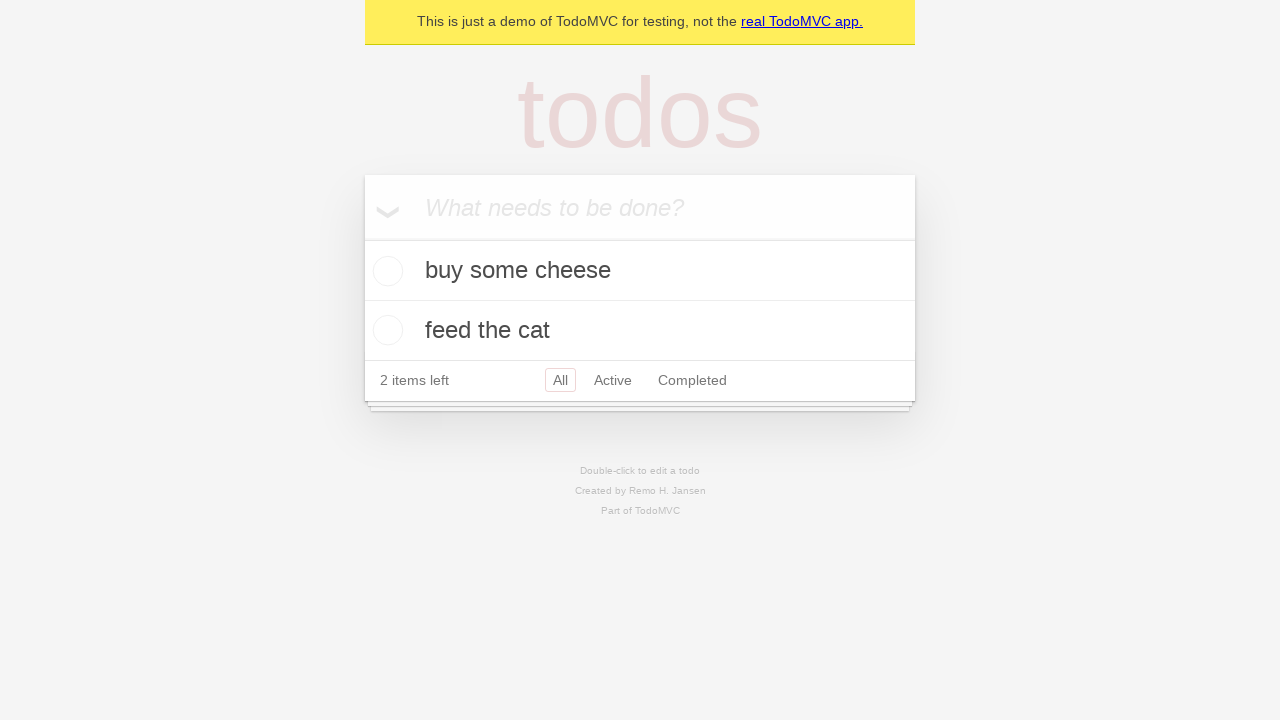

Filled new todo input with 'book a doctors appointment' on internal:attr=[placeholder="What needs to be done?"i]
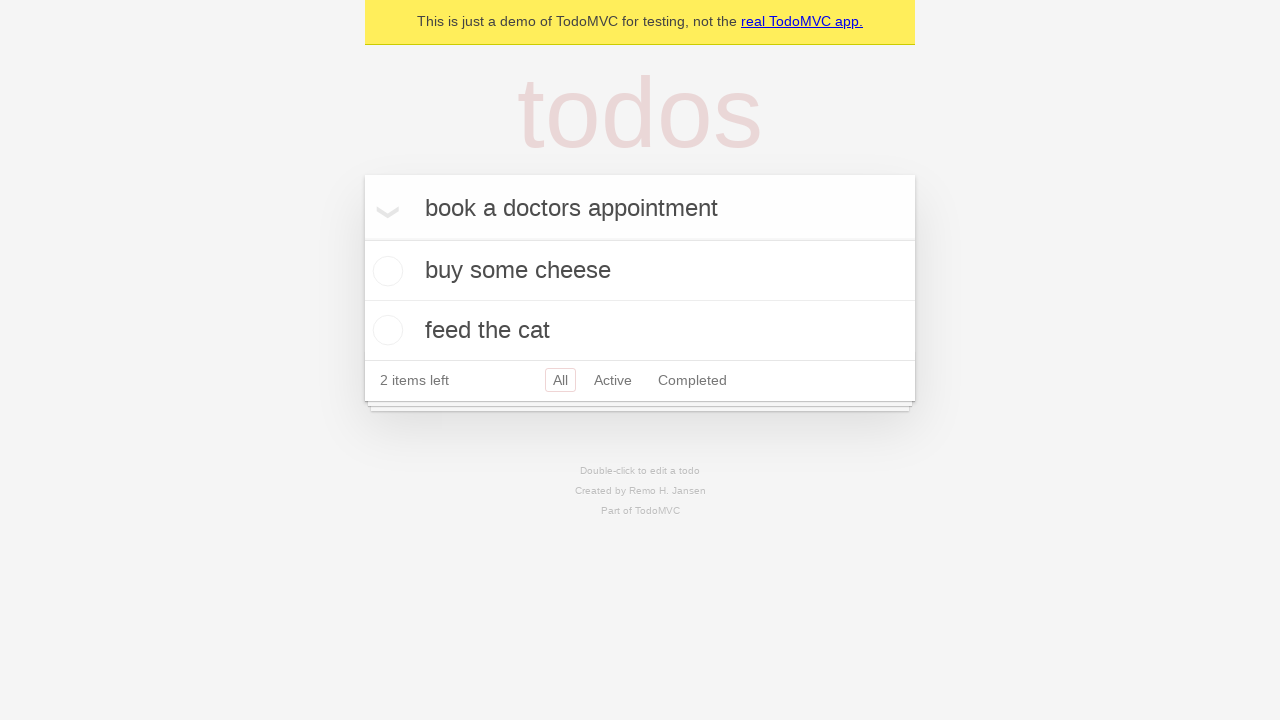

Pressed Enter to create todo 'book a doctors appointment' on internal:attr=[placeholder="What needs to be done?"i]
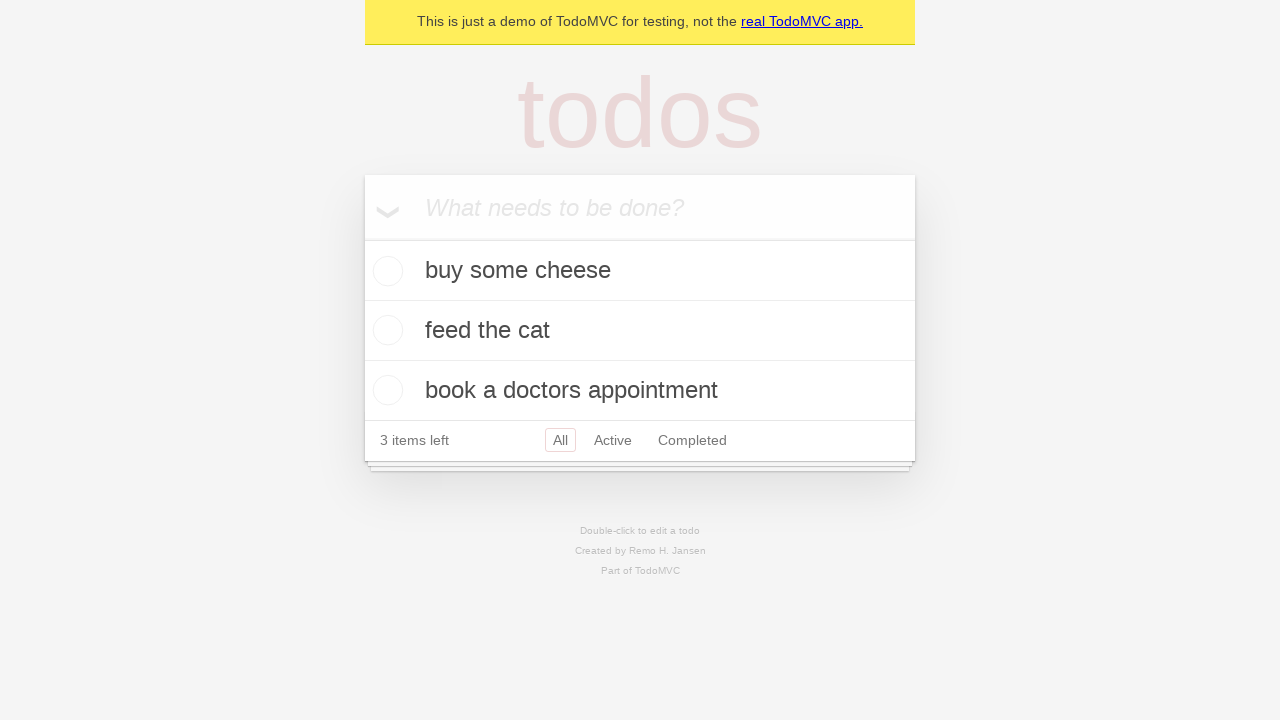

Located all todo items
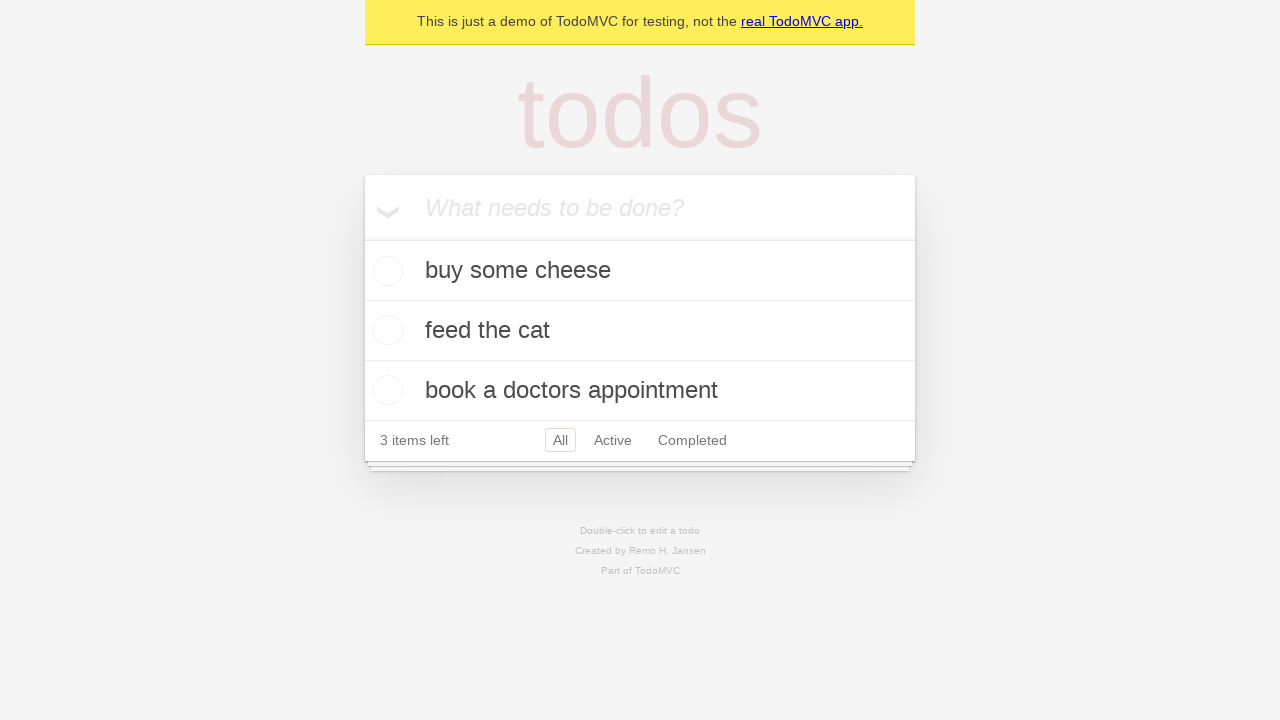

Double-clicked the second todo item to enter edit mode at (640, 331) on internal:testid=[data-testid="todo-item"s] >> nth=1
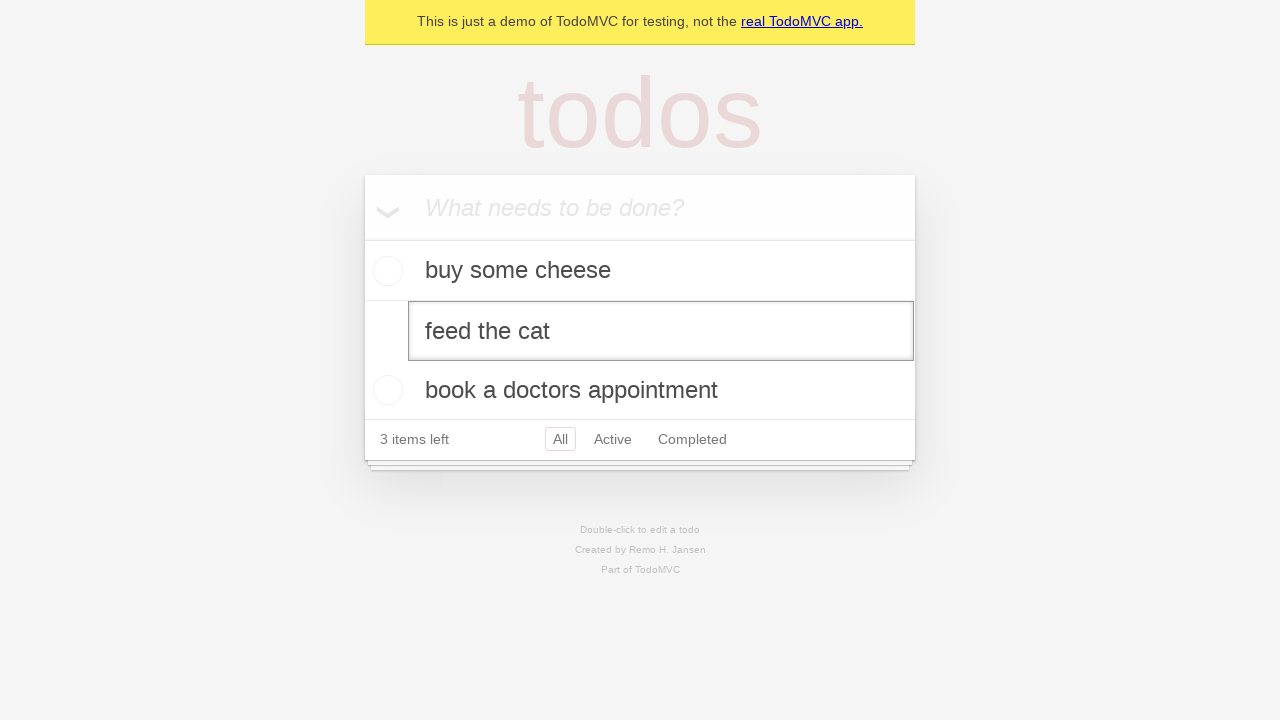

Located the edit textbox for the second todo item
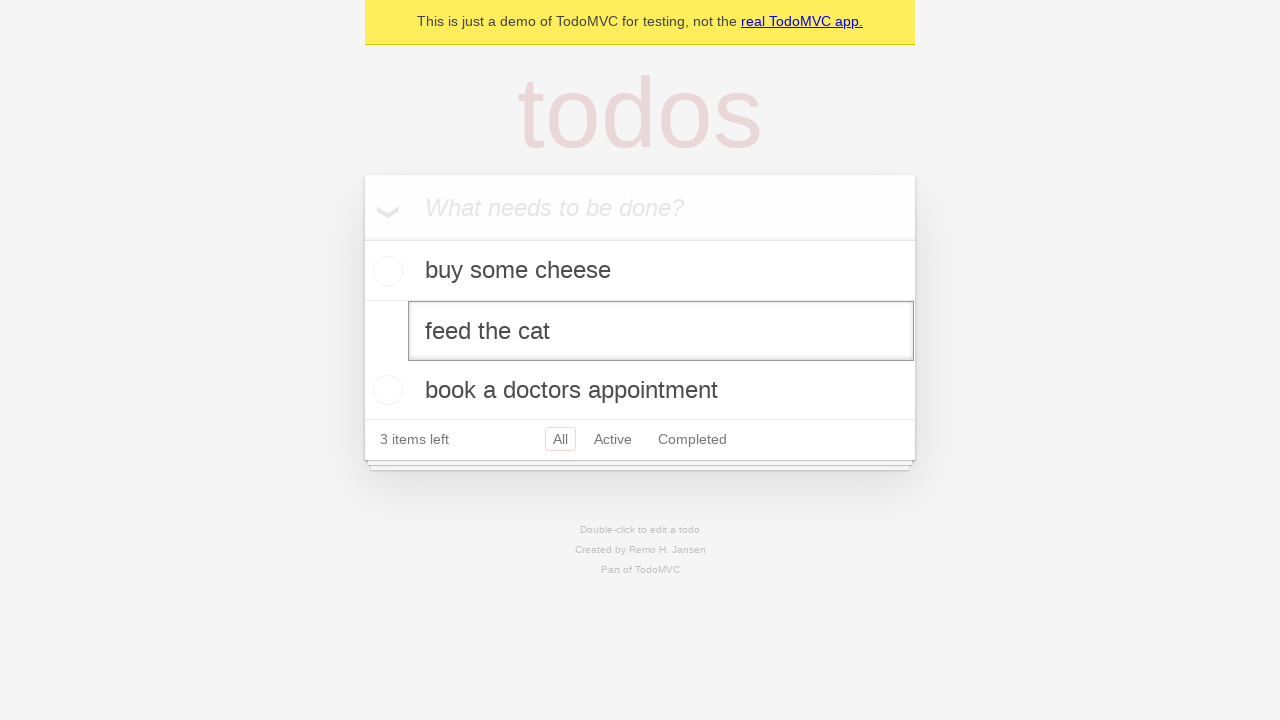

Filled edit field with 'buy some sausages' on internal:testid=[data-testid="todo-item"s] >> nth=1 >> internal:role=textbox[nam
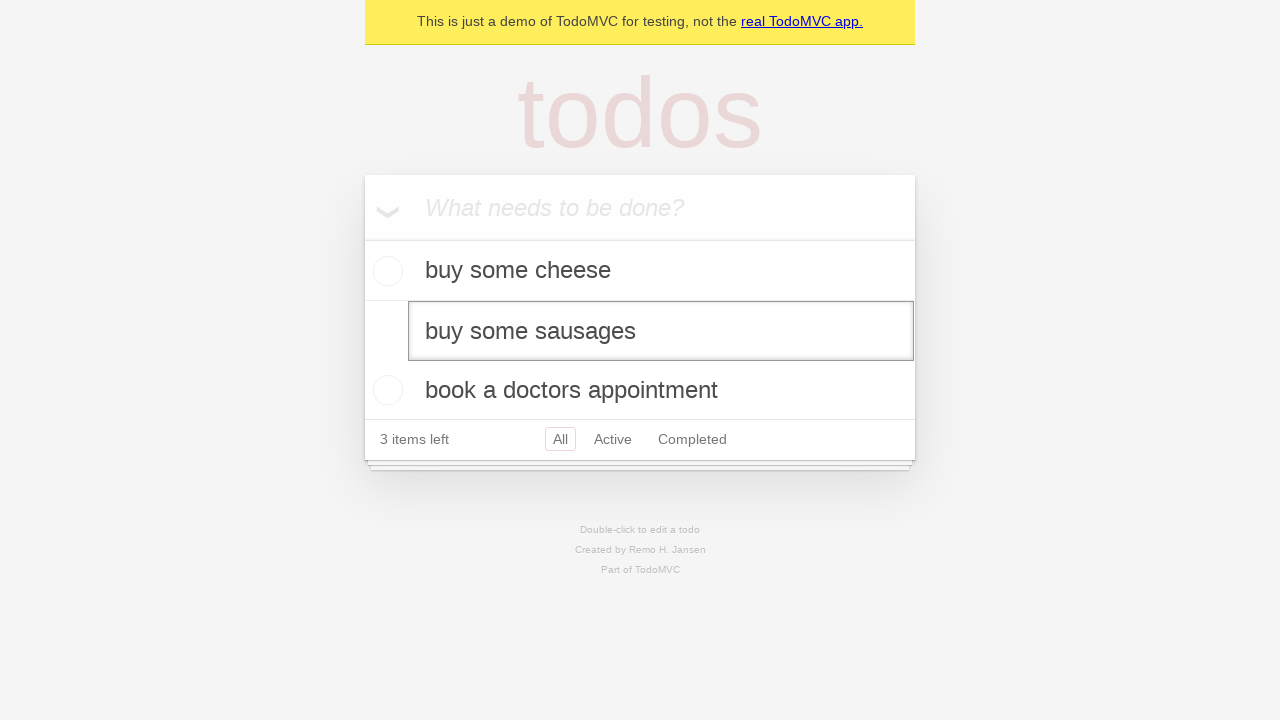

Pressed Escape key to cancel editing on internal:testid=[data-testid="todo-item"s] >> nth=1 >> internal:role=textbox[nam
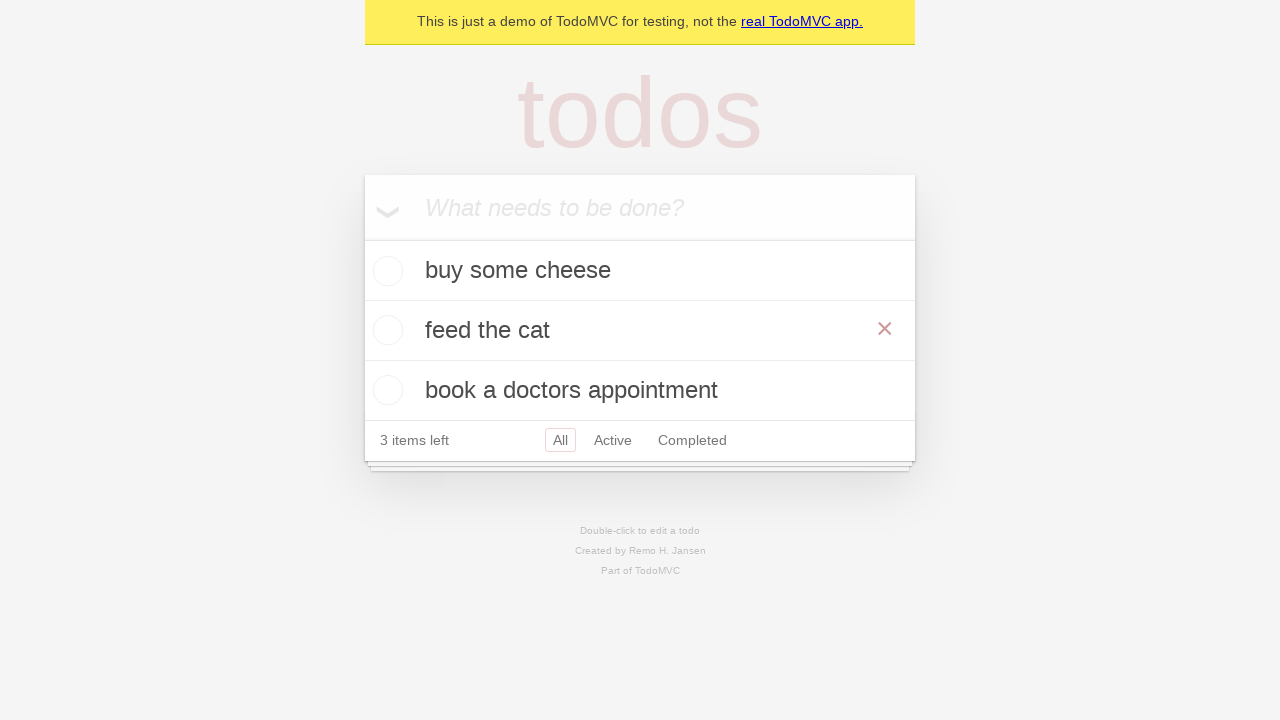

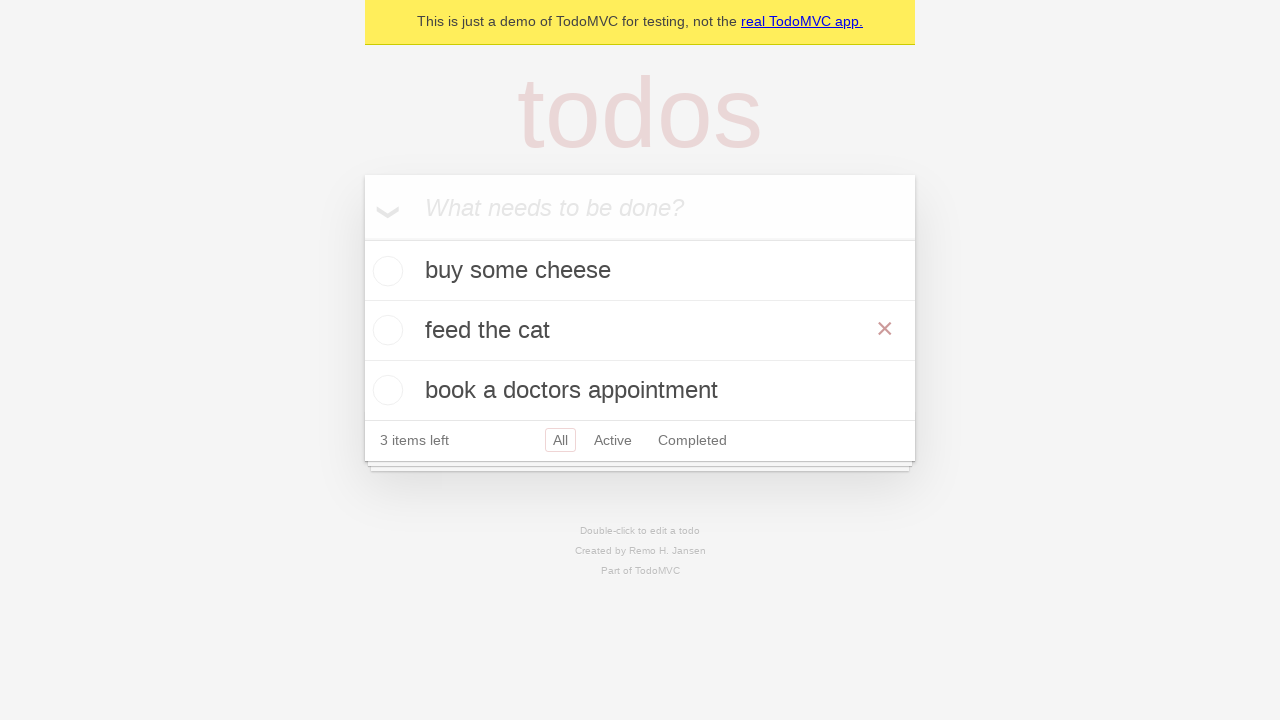